Tests button interactions on DemoQA including double-click, right-click (context click), and single click buttons to verify each triggers the correct response message

Starting URL: https://demoqa.com

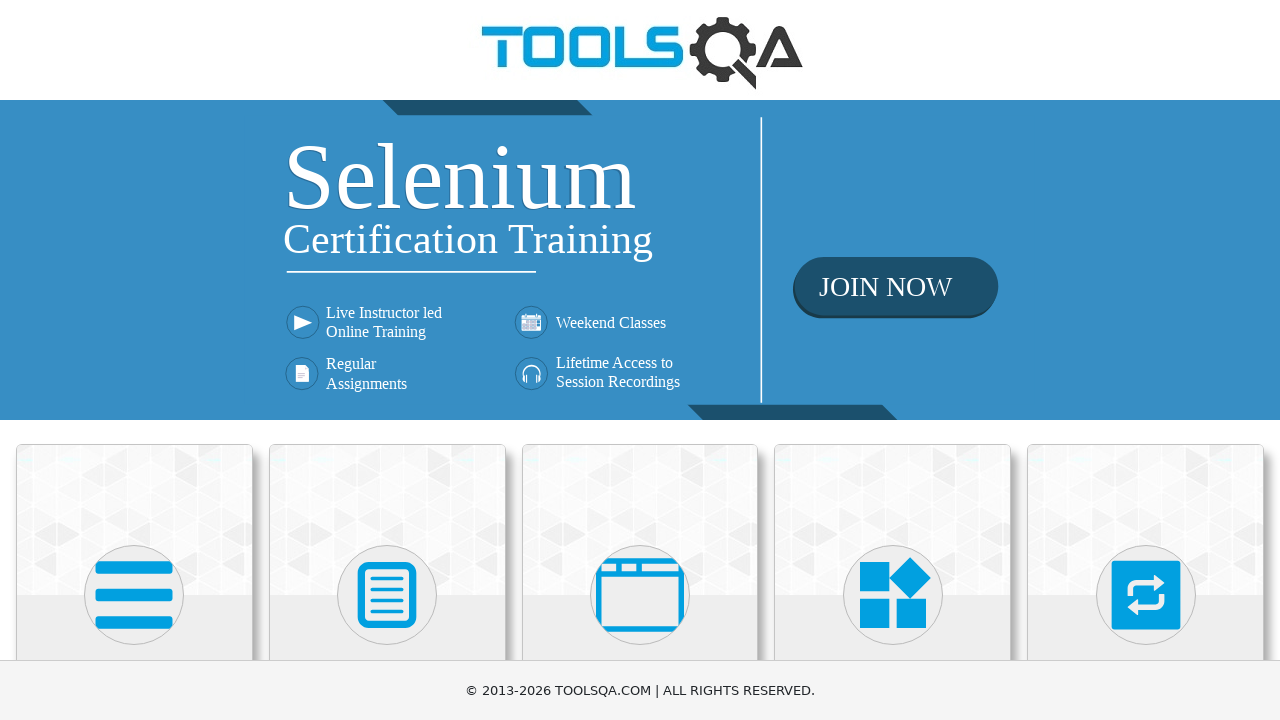

Clicked on Elements menu at (134, 595) on xpath=(//div[@class='avatar mx-auto white'])[1]
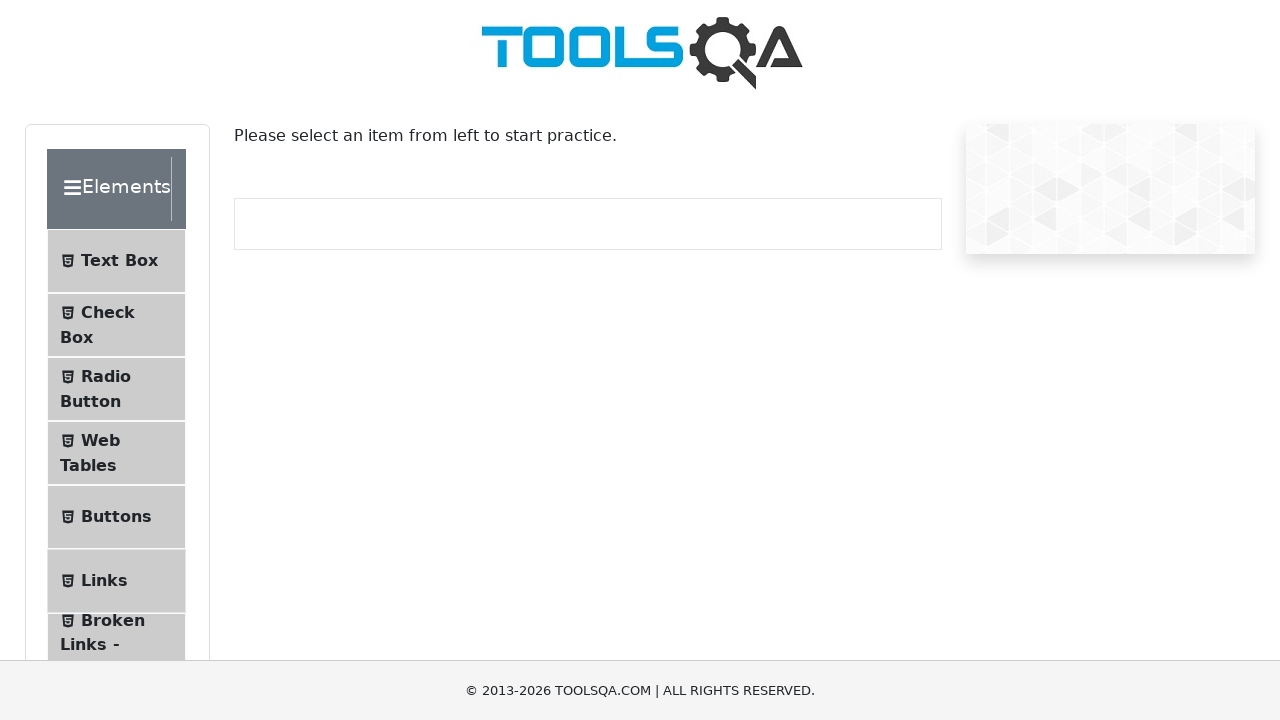

Clicked on Buttons submenu at (116, 517) on #item-4
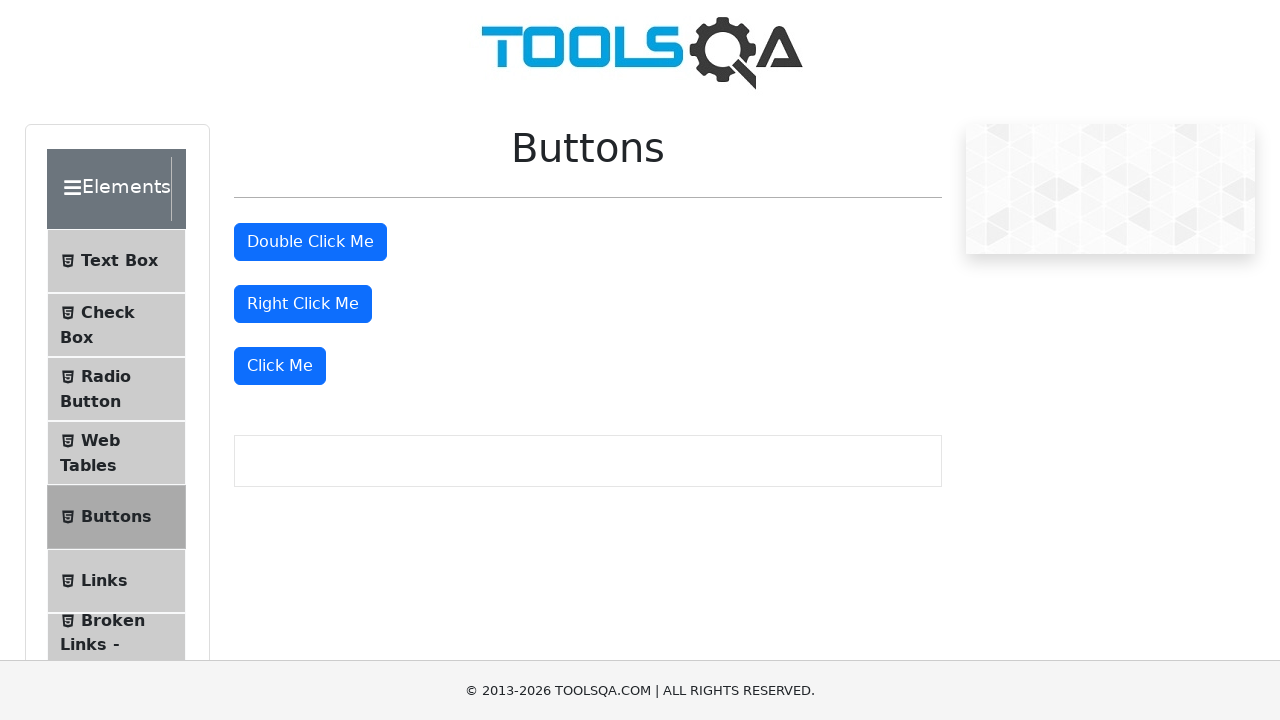

Double-clicked the double-click button at (310, 242) on #doubleClickBtn
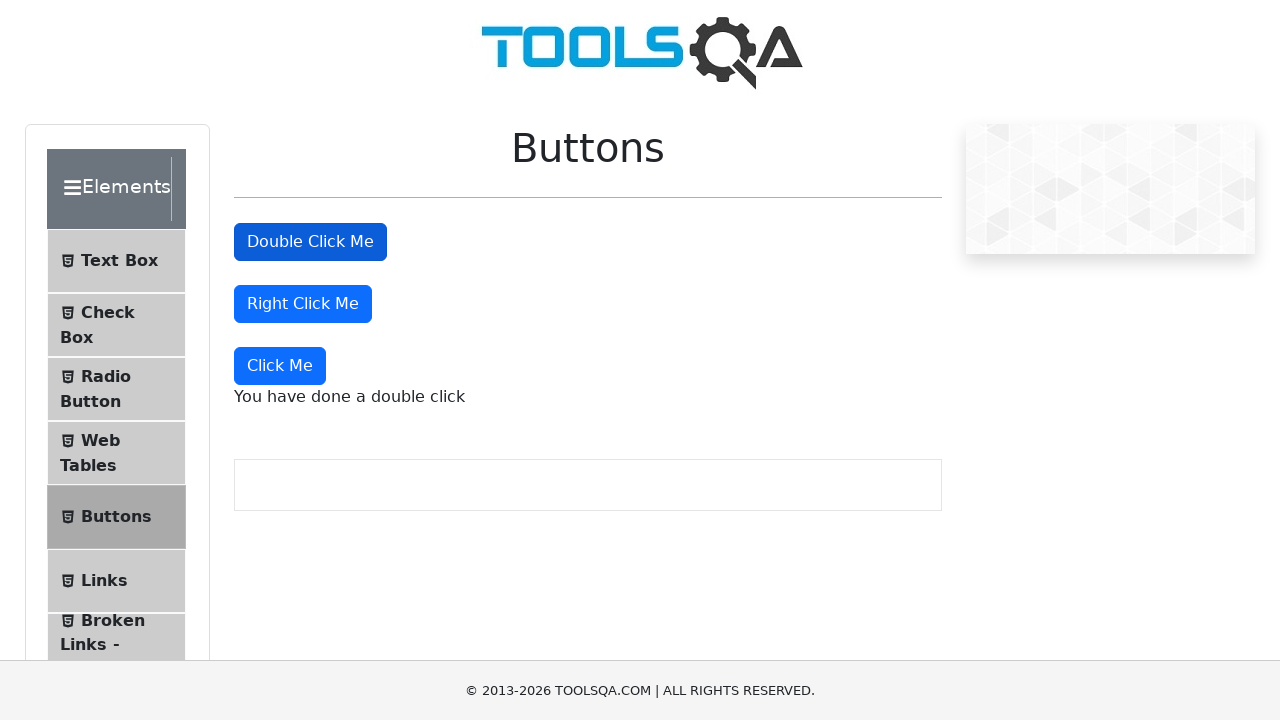

Double-click response message appeared
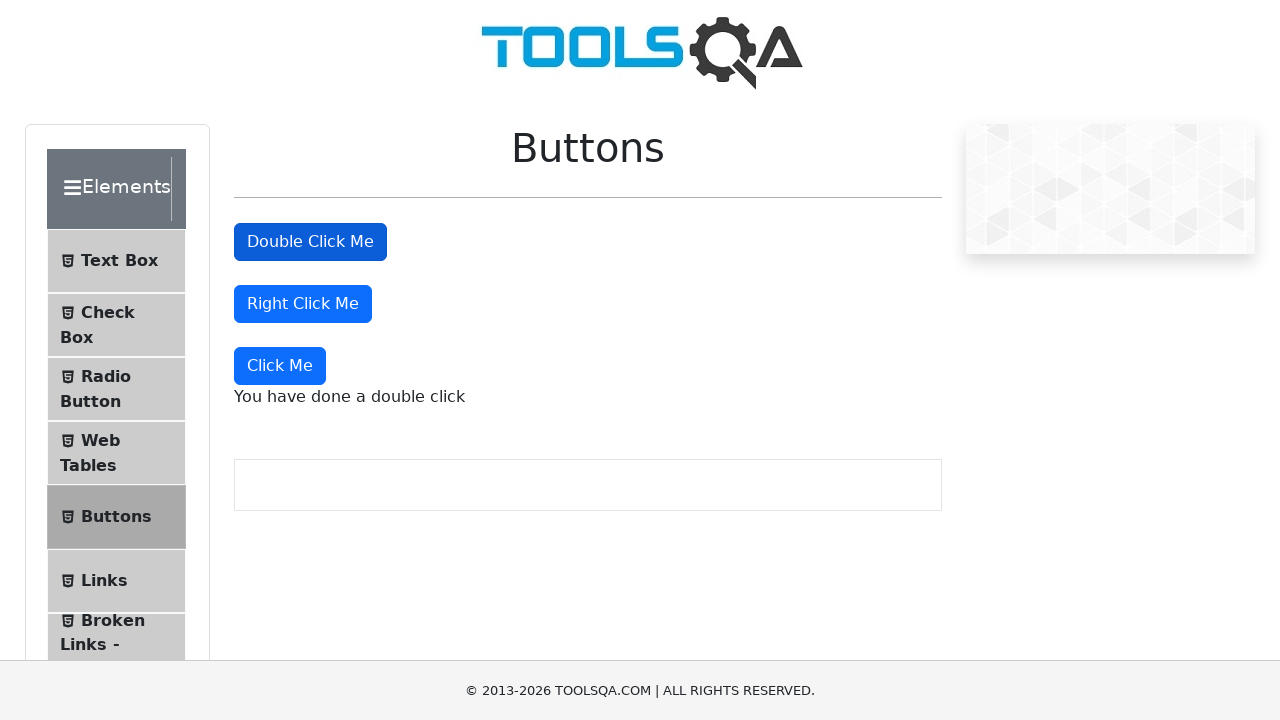

Right-clicked the right-click button at (303, 304) on #rightClickBtn
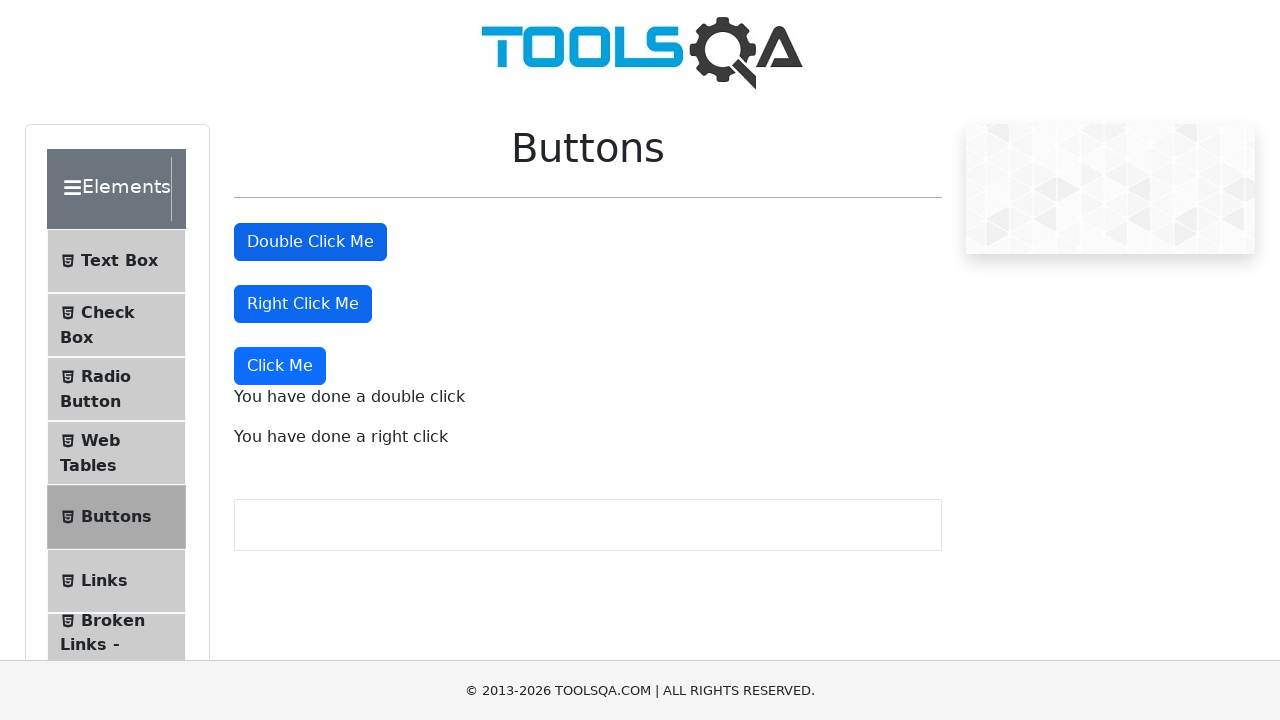

Right-click response message appeared
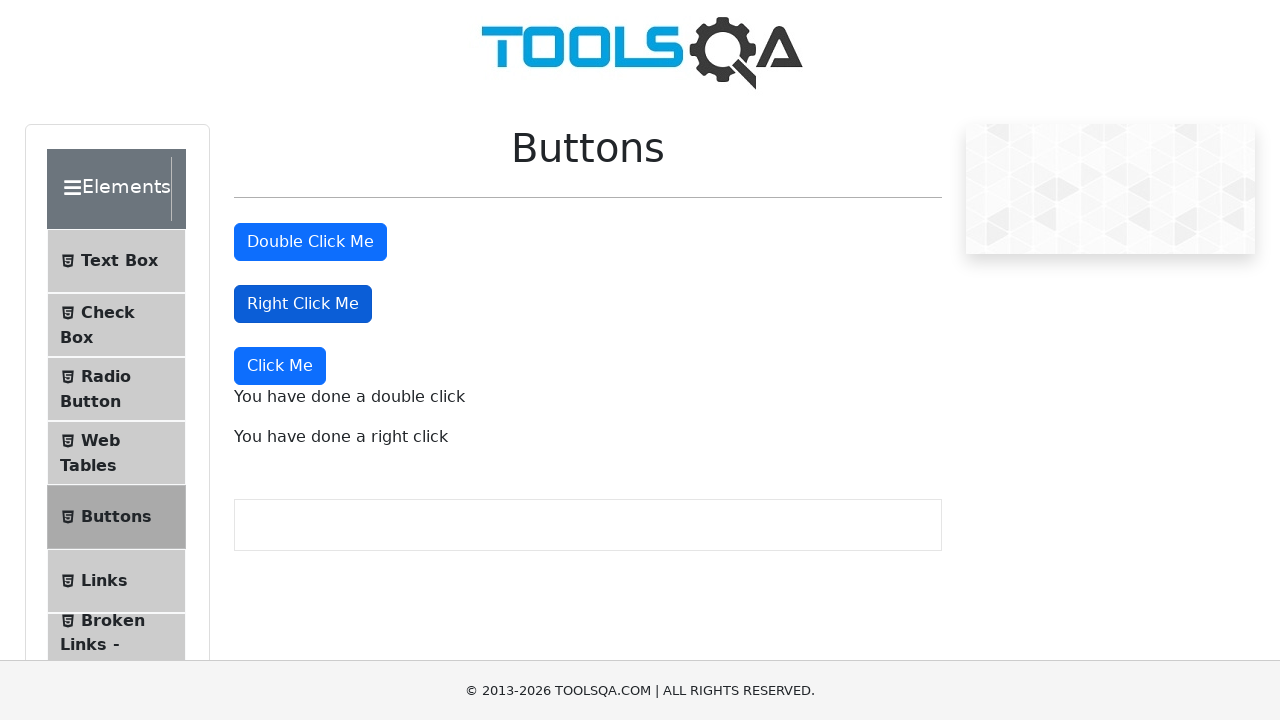

Single-clicked the Click Me button at (280, 366) on xpath=(//button[normalize-space()='Click Me'])[1]
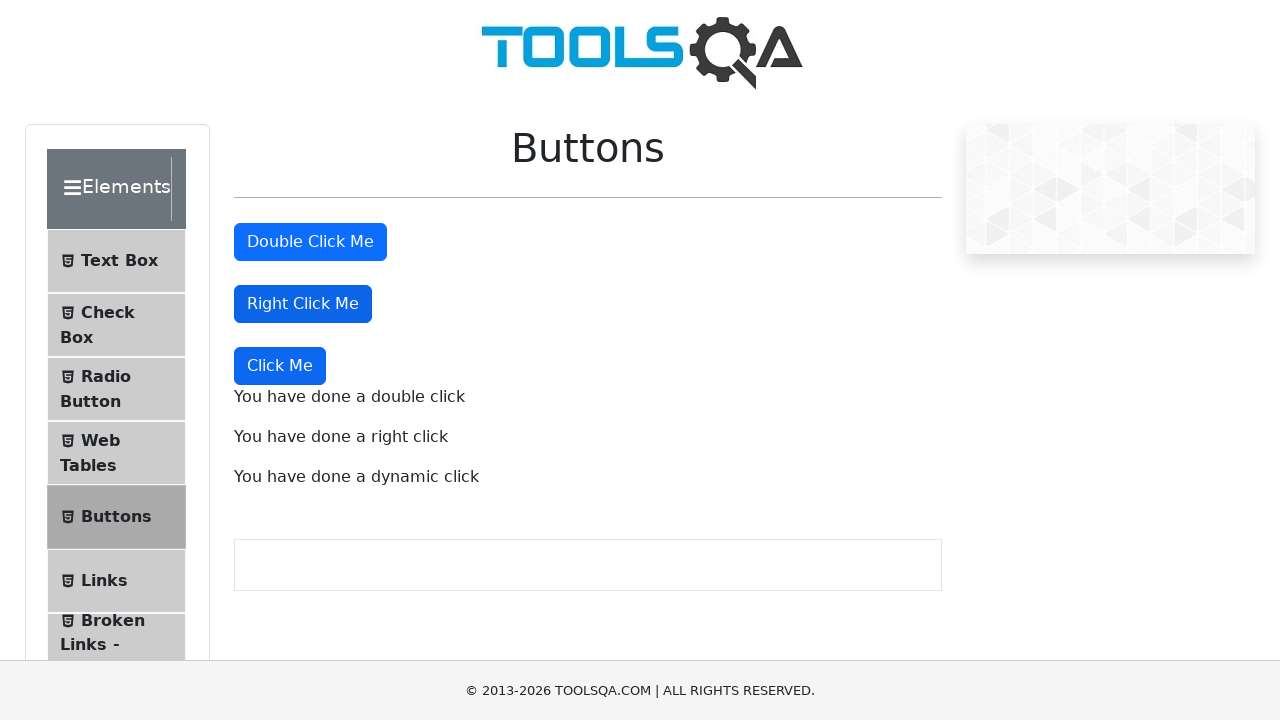

Single-click response message appeared
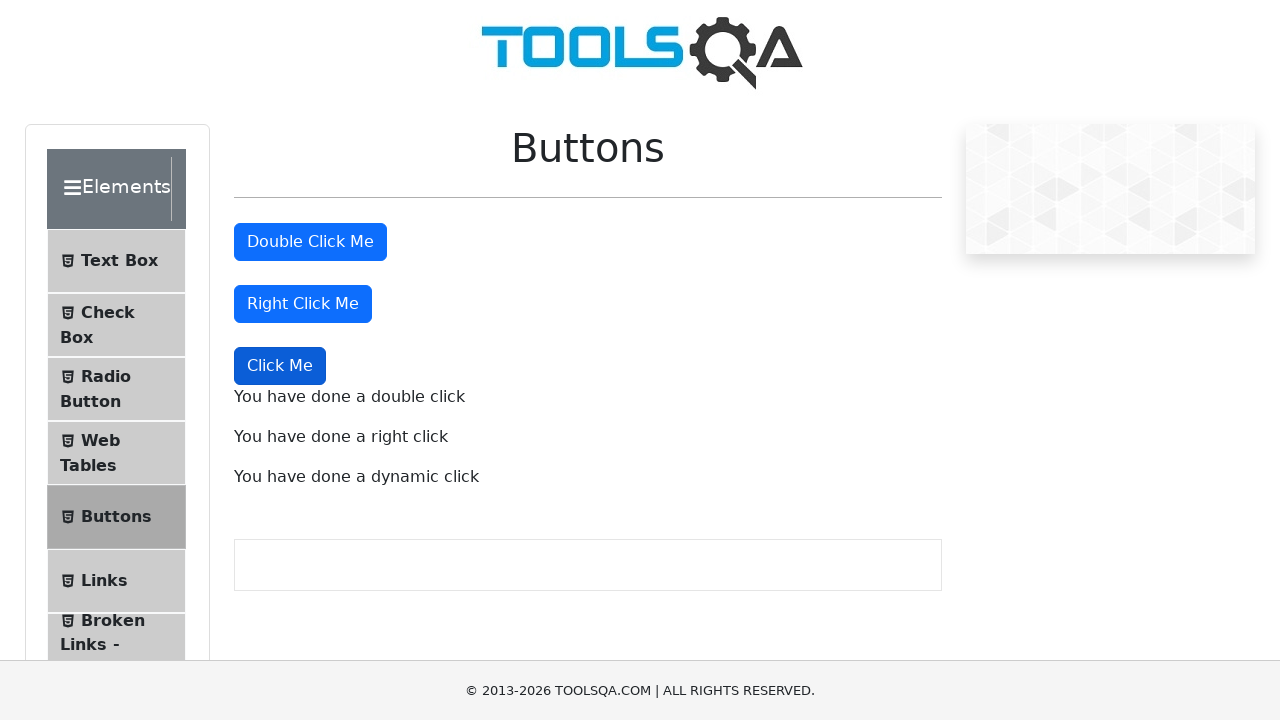

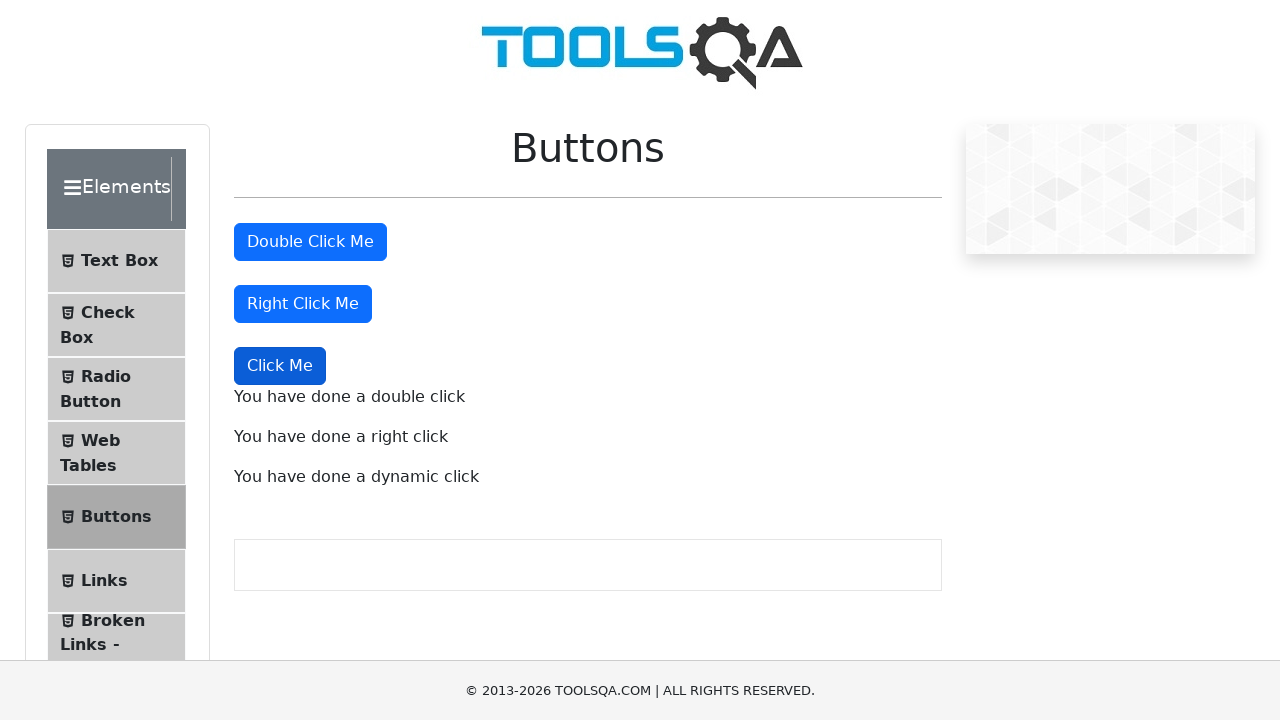